Tests JavaScript execution by clicking a link and filling a form field using JavaScript instead of standard Selenium methods

Starting URL: https://testeroprogramowania.github.io/selenium/

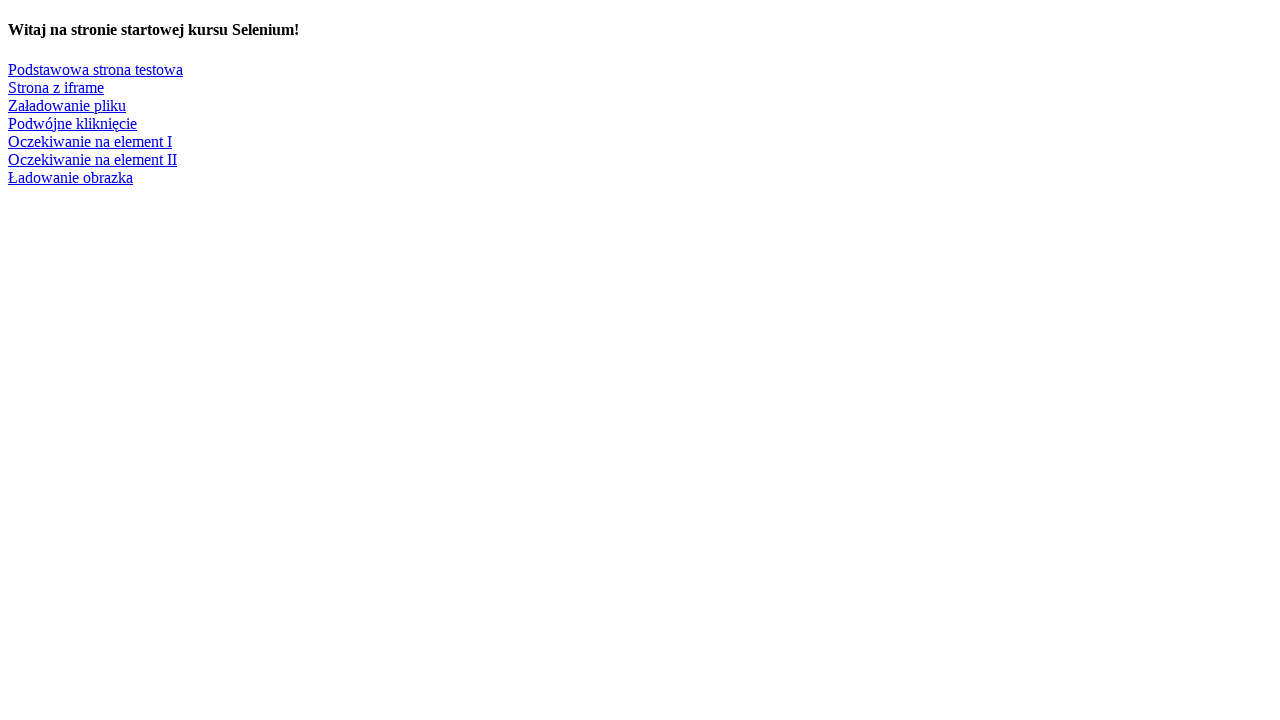

Clicked 'Podstawowa strona testowa' link using JavaScript execution
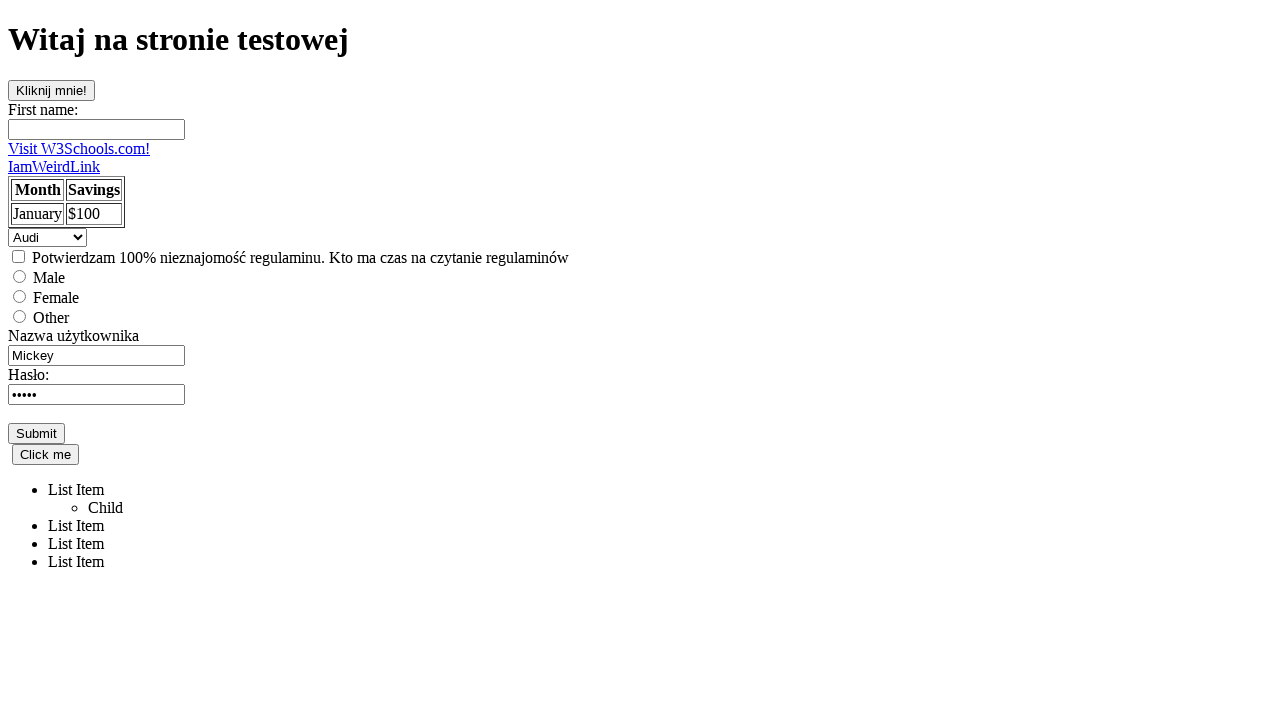

Filled firstname field with 'Bartekkk' using JavaScript setAttribute
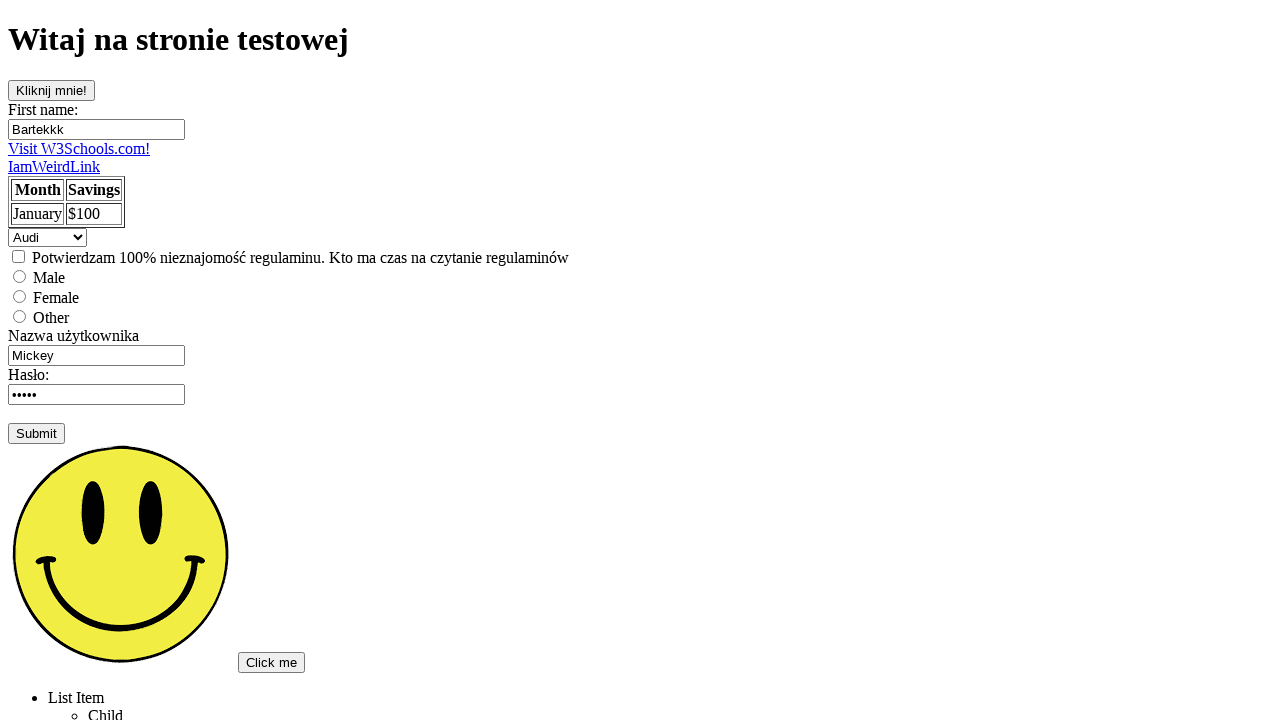

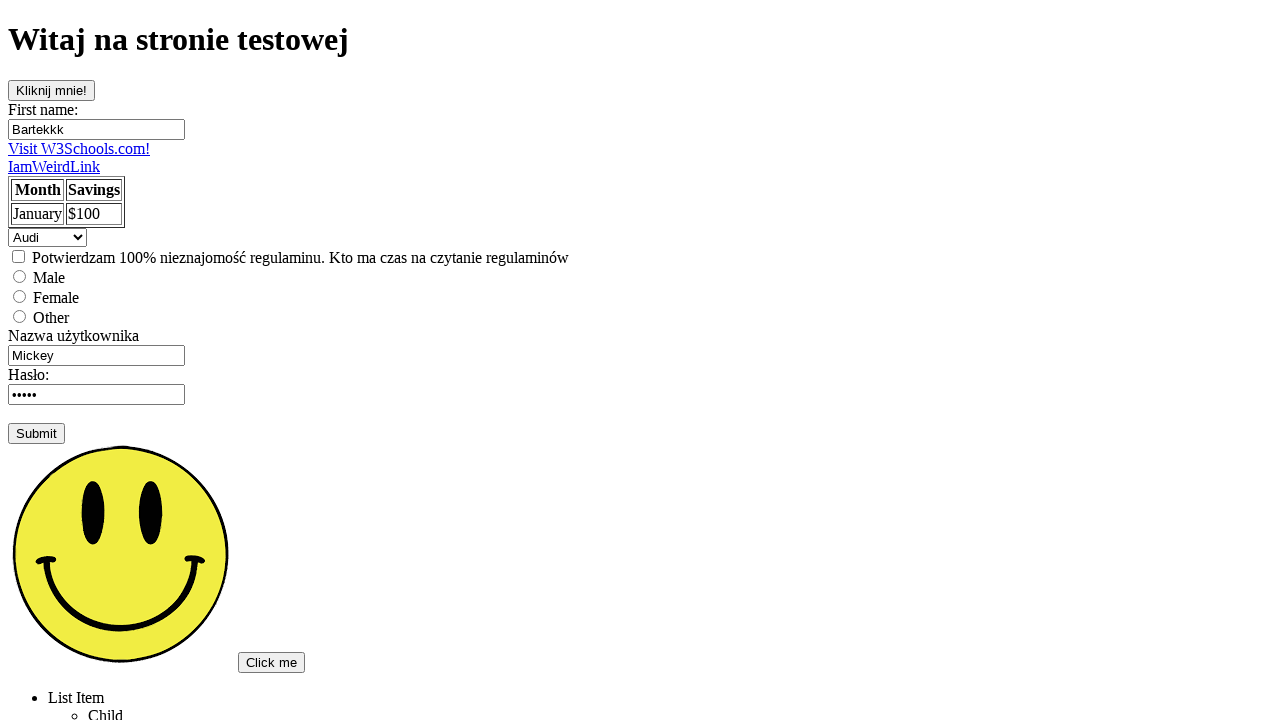